Tests JavaScript alert handling by clicking a button that triggers an alert and accepting it

Starting URL: https://rahulshettyacademy.com/AutomationPractice/

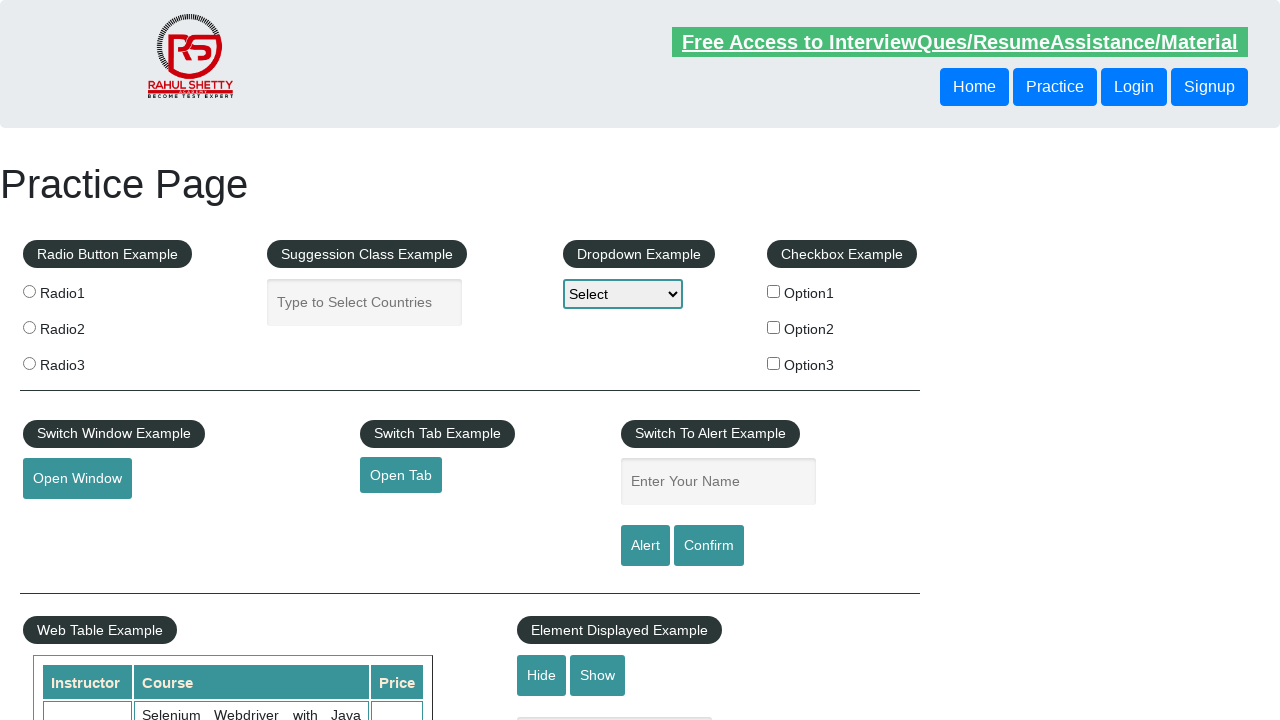

Set up dialog handler to accept alerts
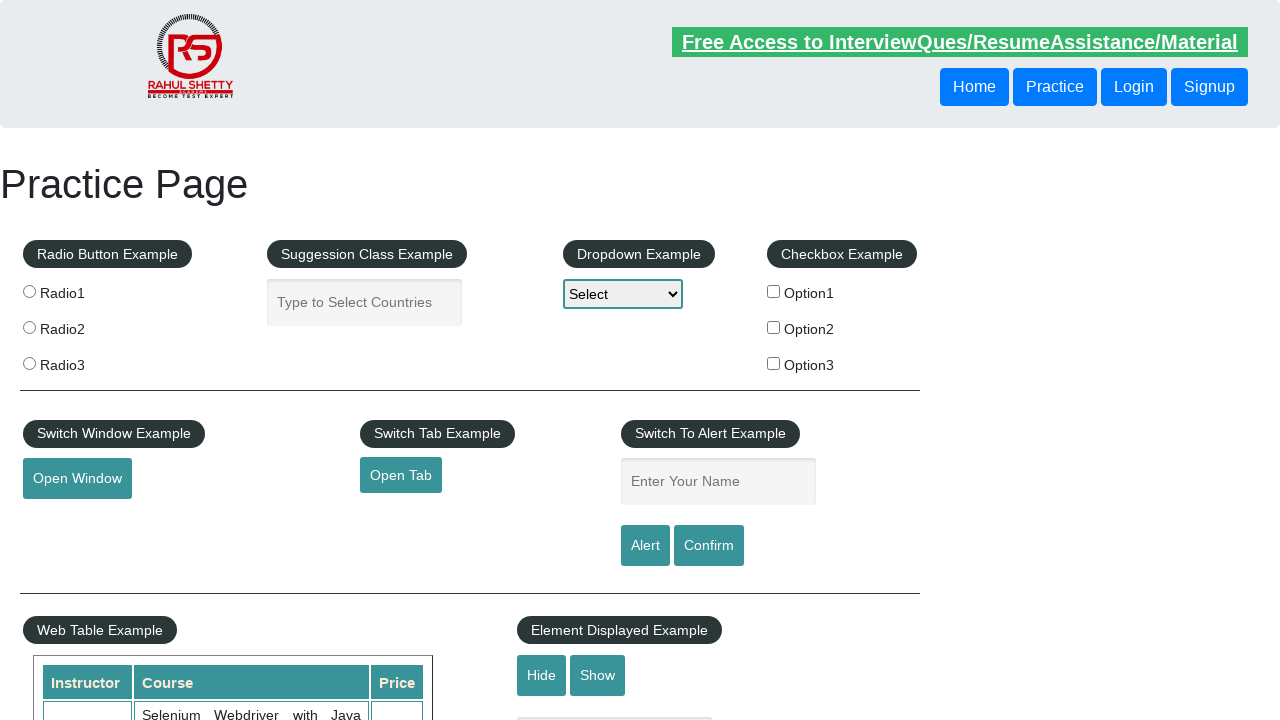

Clicked alert button to trigger JavaScript alert at (645, 546) on #alertbtn
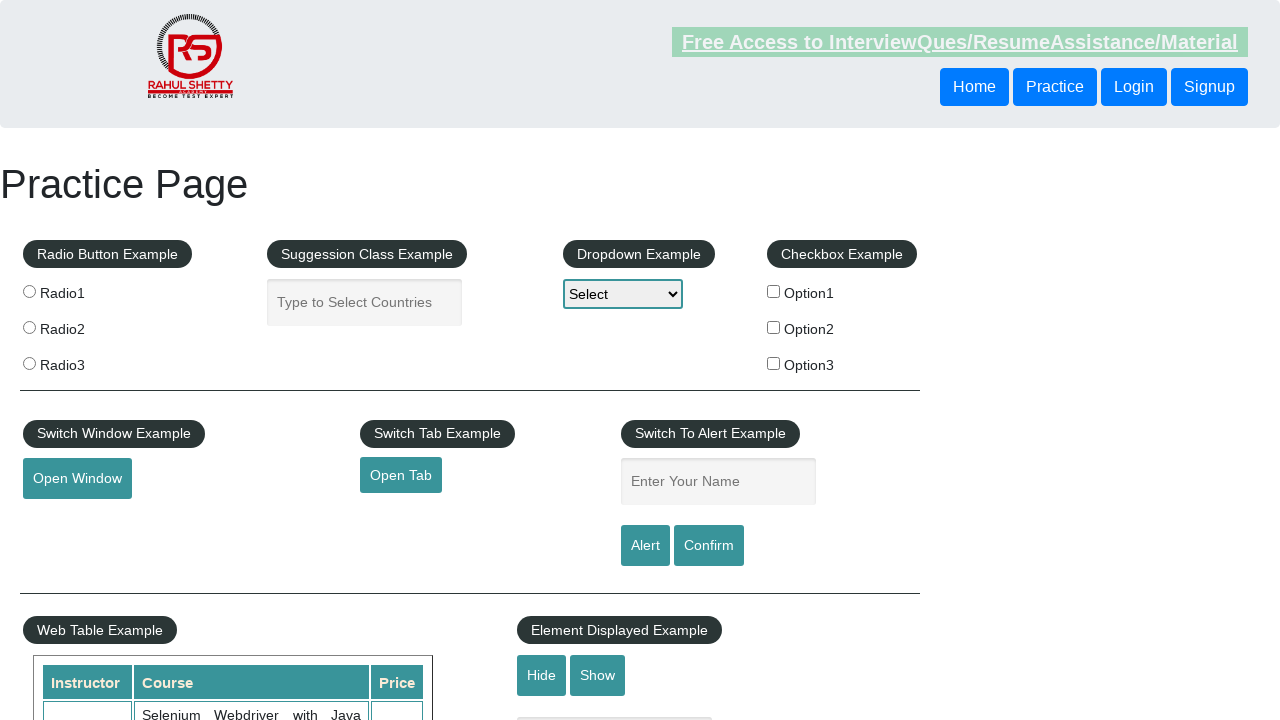

Waited for alert to be handled
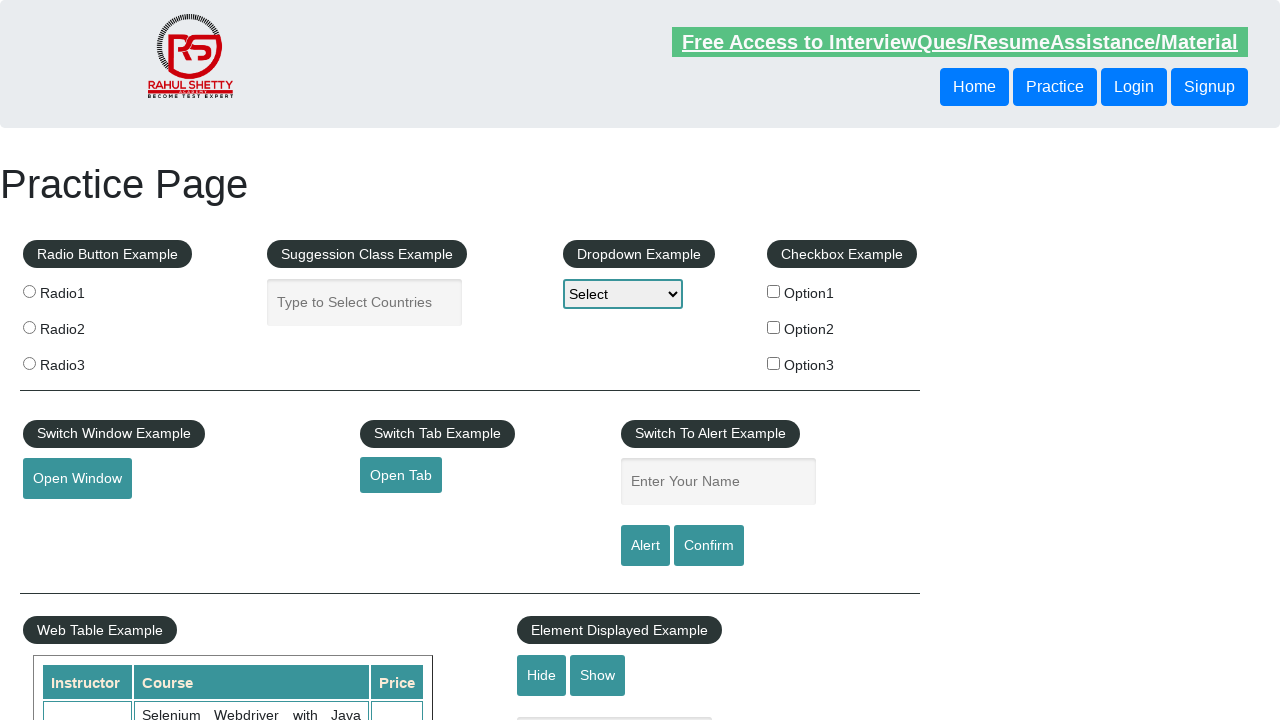

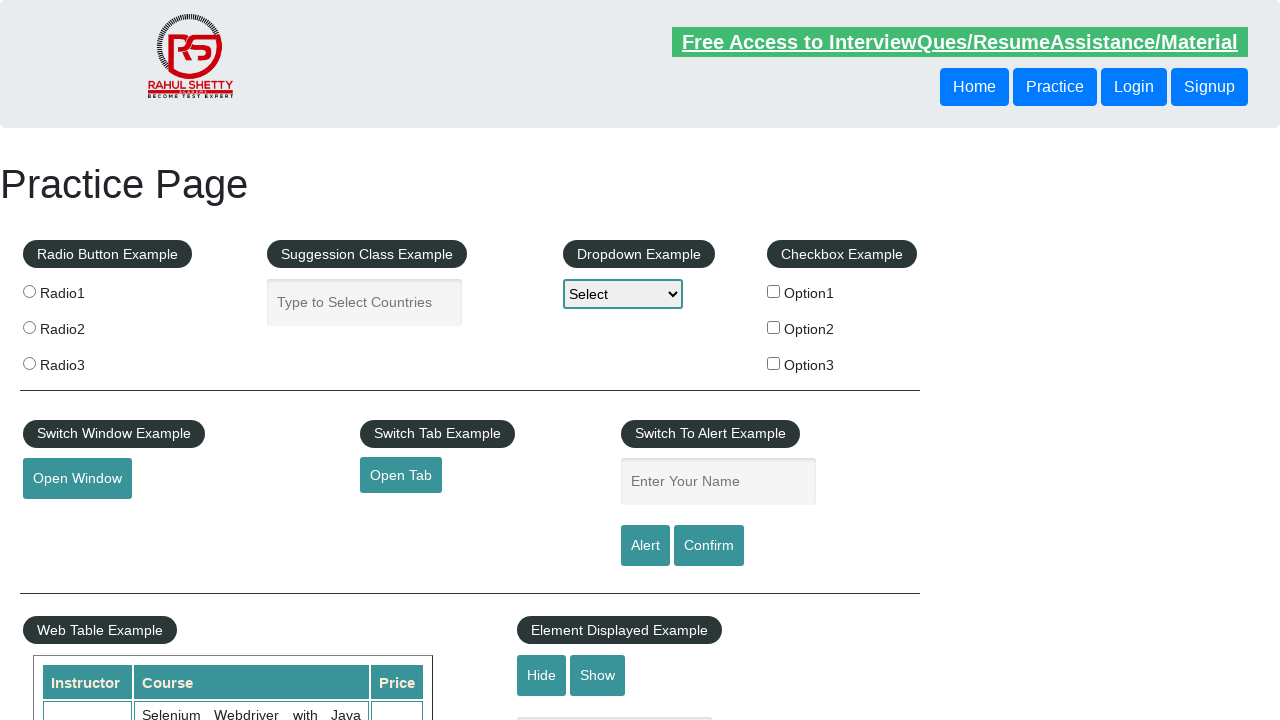